Tests that edits are cancelled when pressing Escape key

Starting URL: https://demo.playwright.dev/todomvc

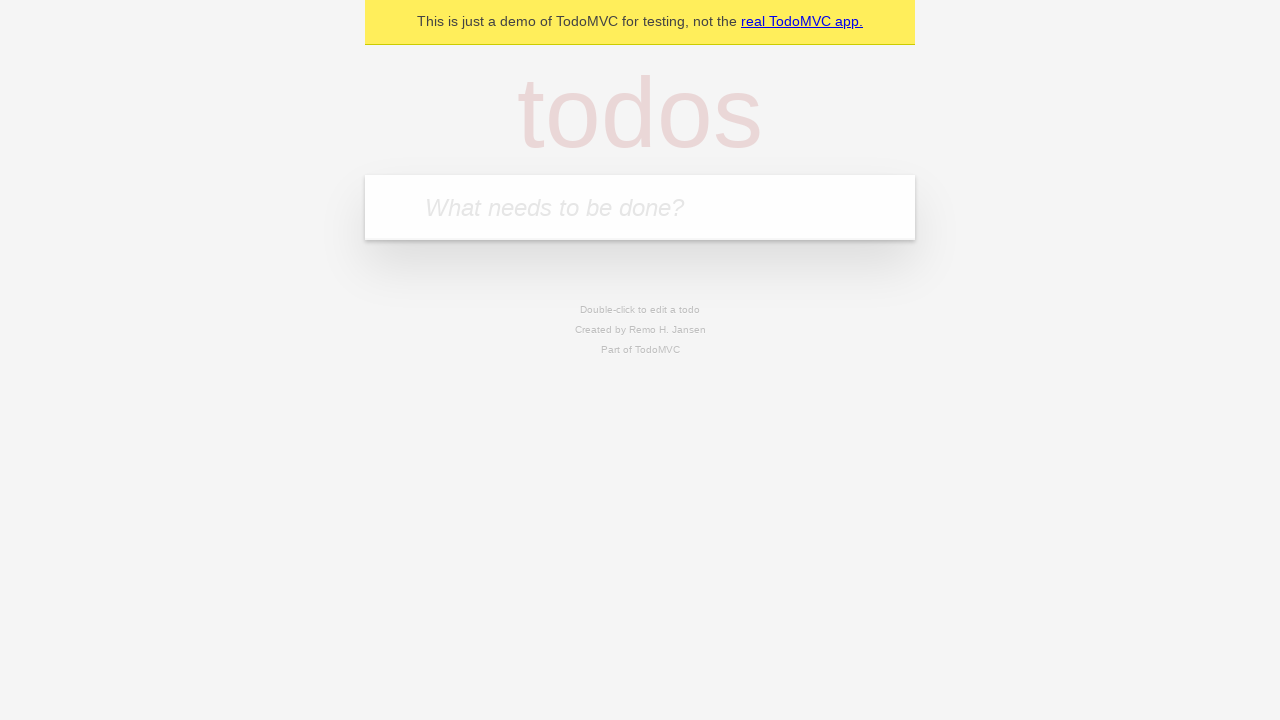

Filled todo input with 'buy some cheese' on internal:attr=[placeholder="What needs to be done?"i]
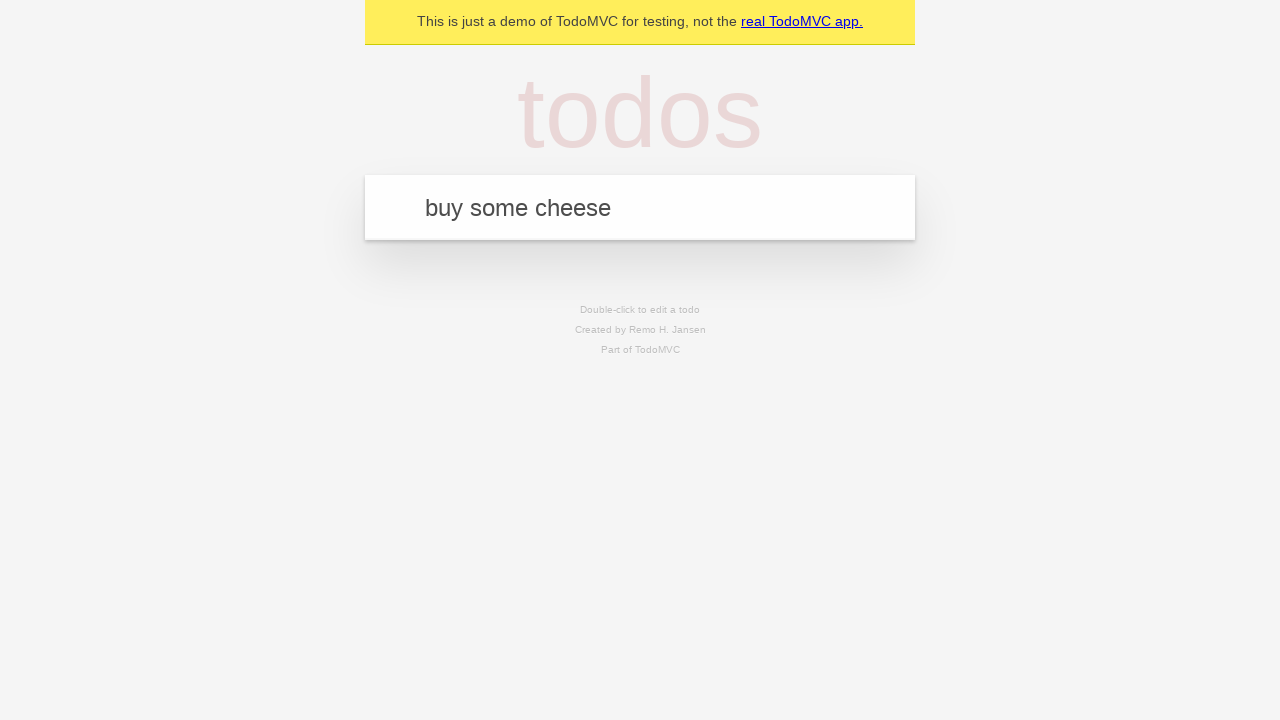

Pressed Enter to create todo 'buy some cheese' on internal:attr=[placeholder="What needs to be done?"i]
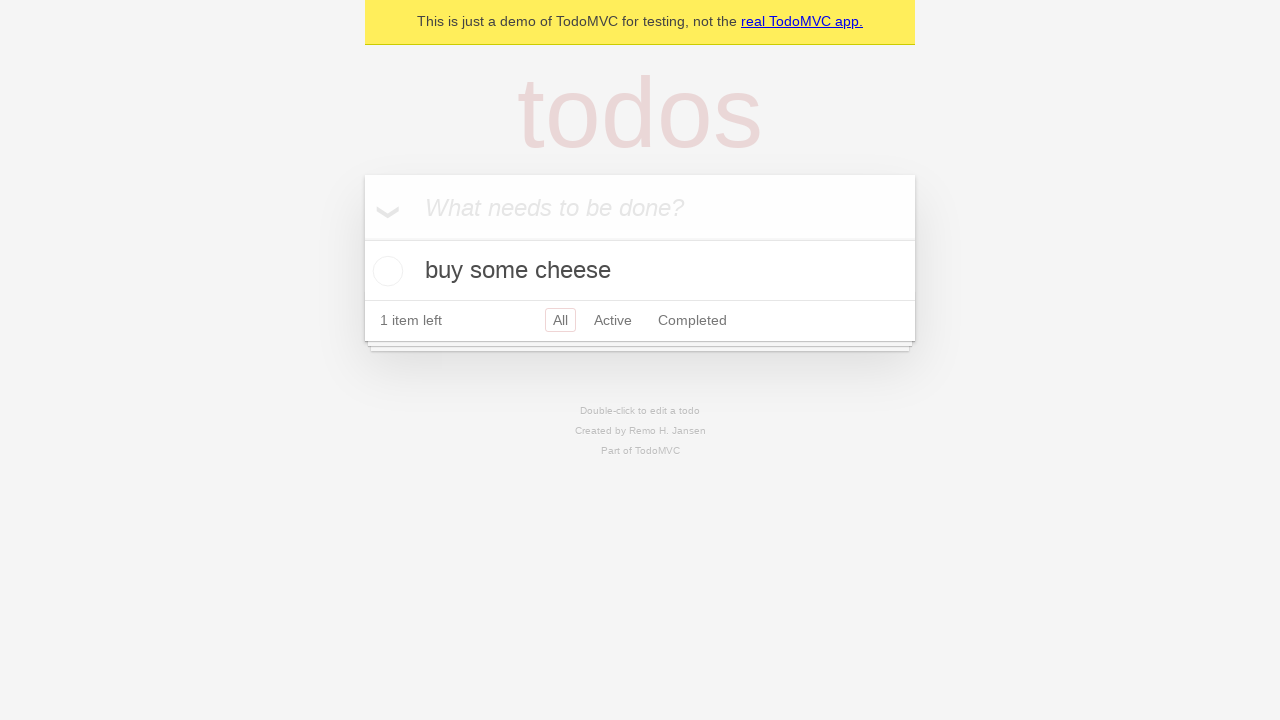

Filled todo input with 'feed the cat' on internal:attr=[placeholder="What needs to be done?"i]
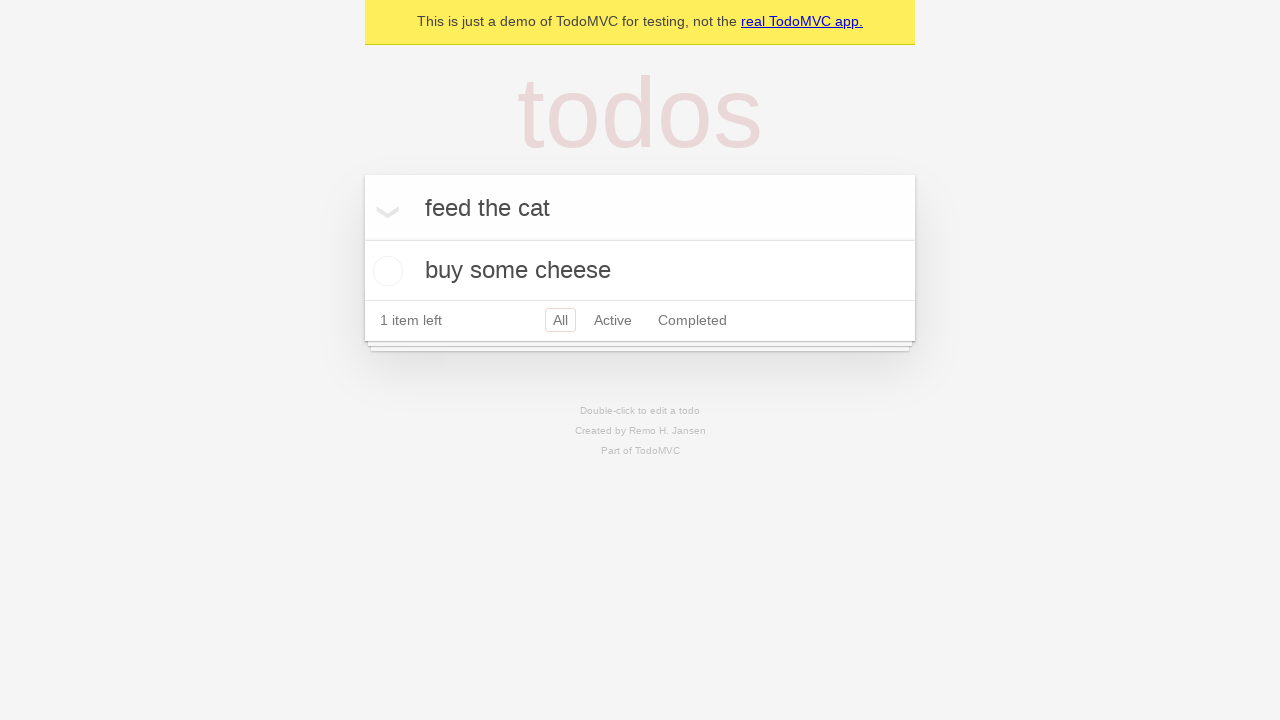

Pressed Enter to create todo 'feed the cat' on internal:attr=[placeholder="What needs to be done?"i]
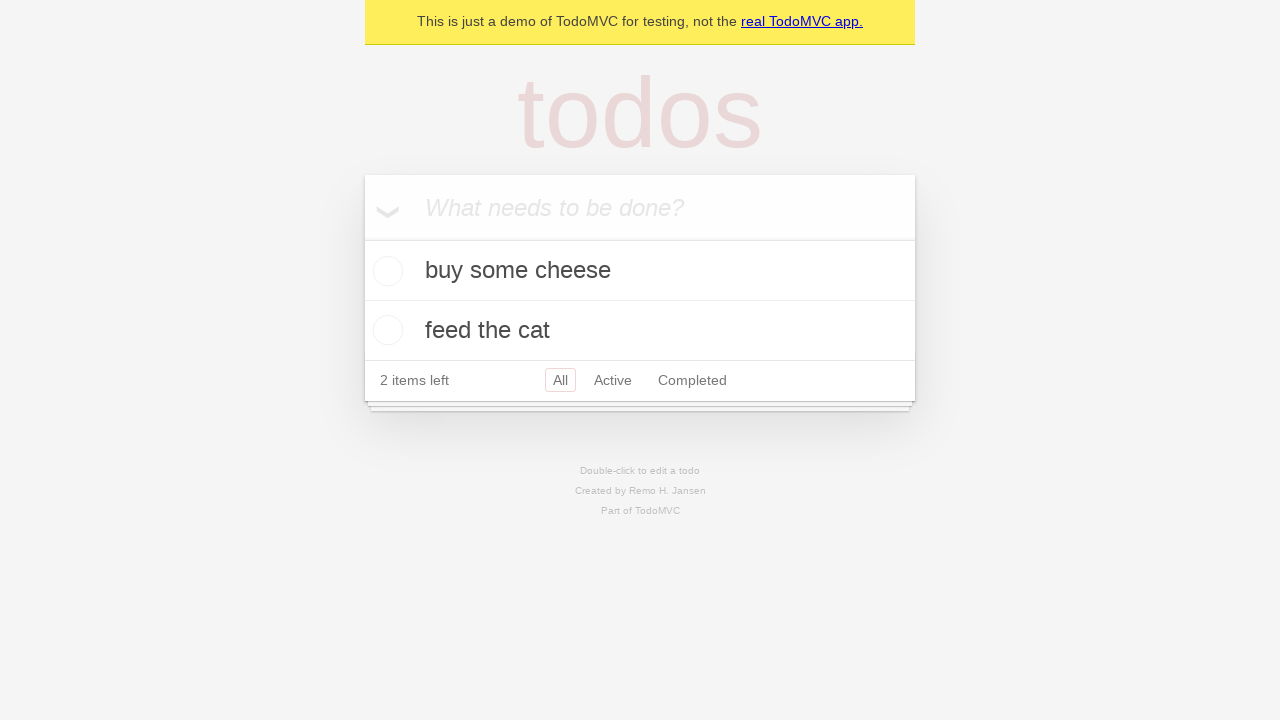

Filled todo input with 'book a doctors appointment' on internal:attr=[placeholder="What needs to be done?"i]
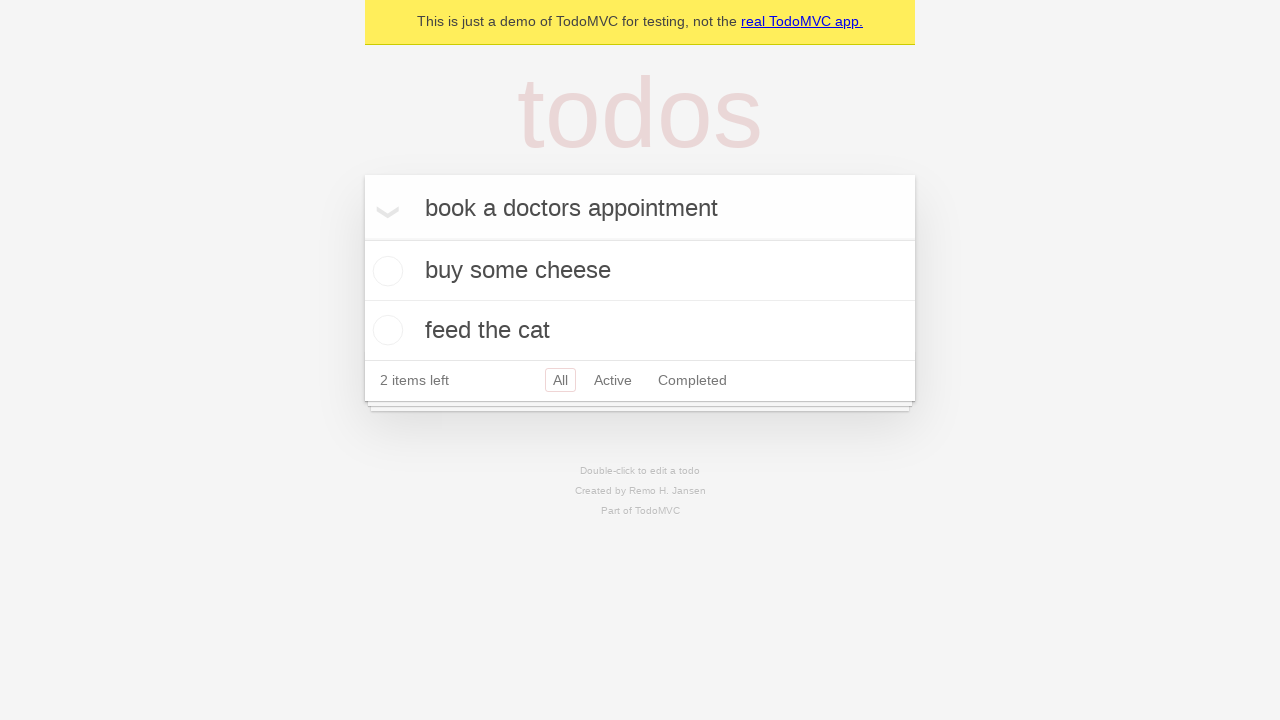

Pressed Enter to create todo 'book a doctors appointment' on internal:attr=[placeholder="What needs to be done?"i]
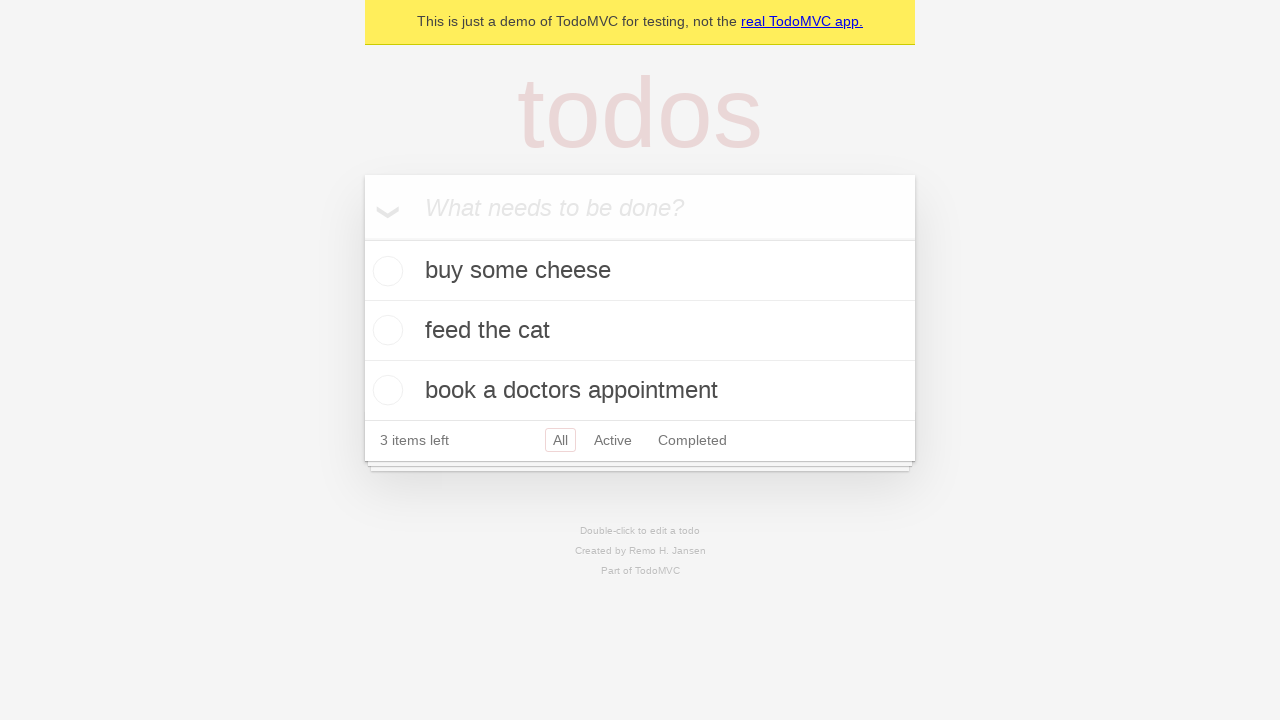

All three todos have been created and are visible
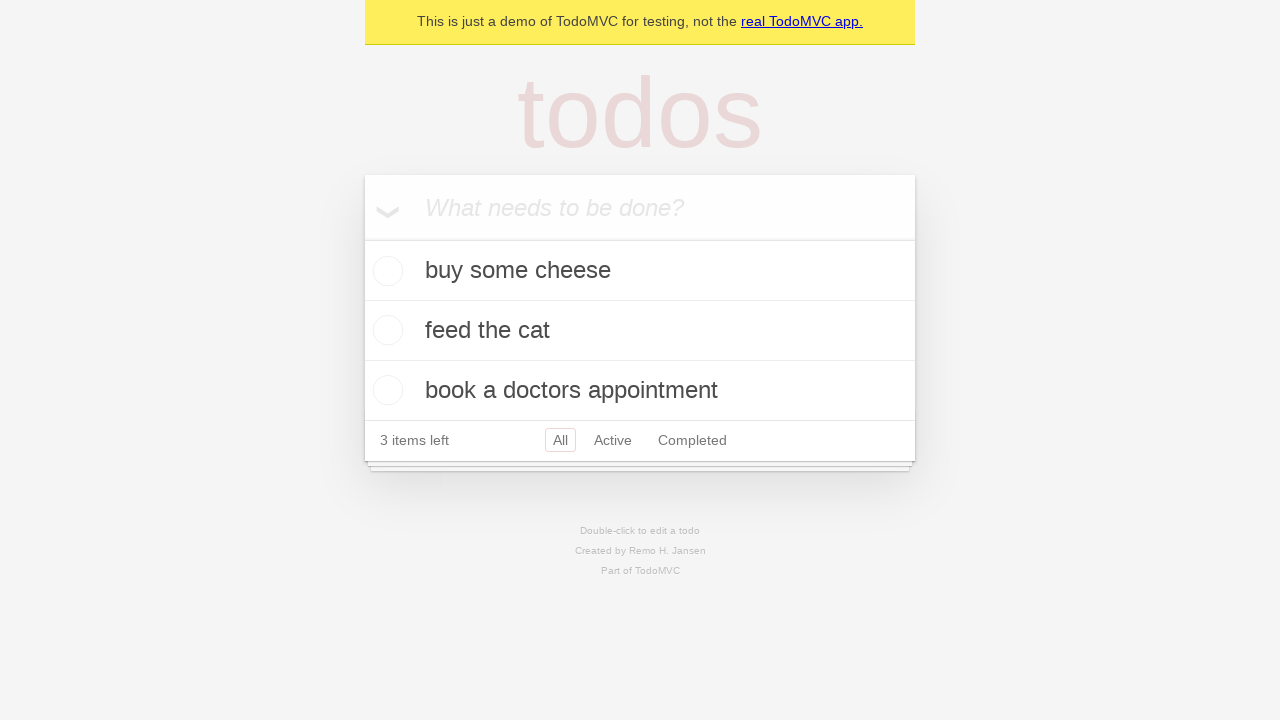

Double-clicked second todo to enter edit mode at (640, 331) on [data-testid='todo-item'] >> nth=1
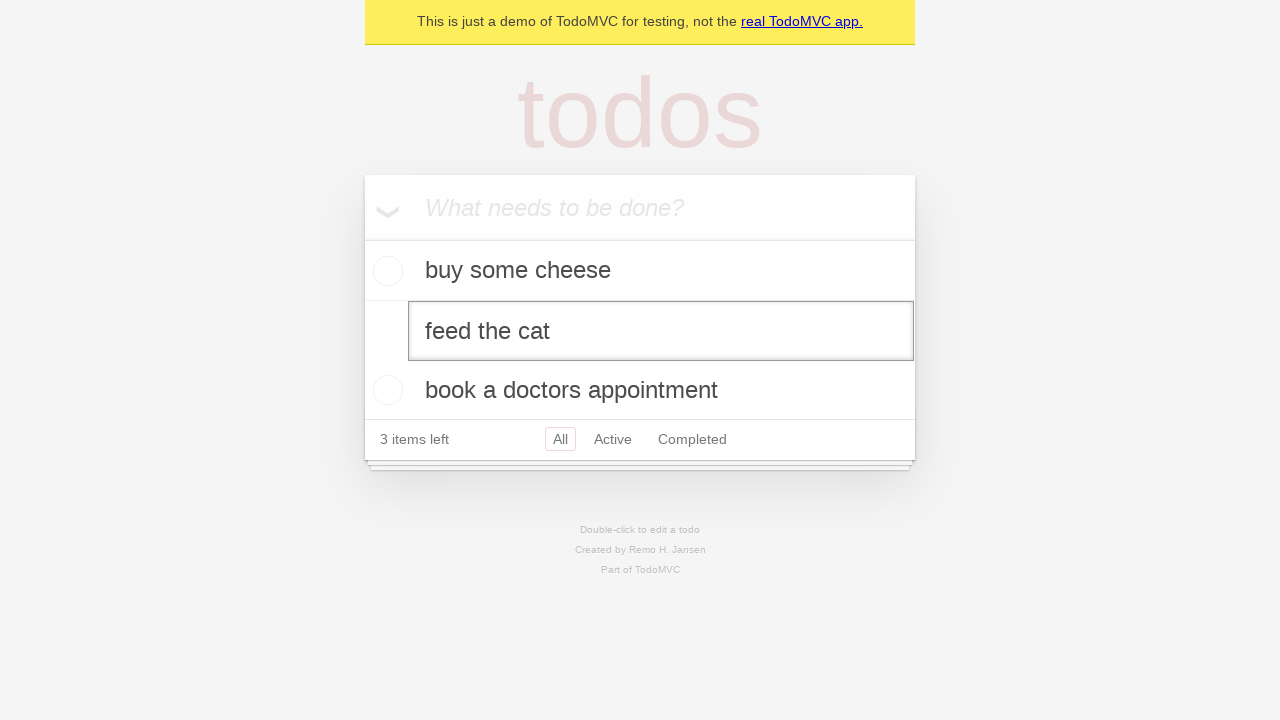

Filled edit textbox with new text 'buy some sausages' on [data-testid='todo-item'] >> nth=1 >> internal:role=textbox[name="Edit"i]
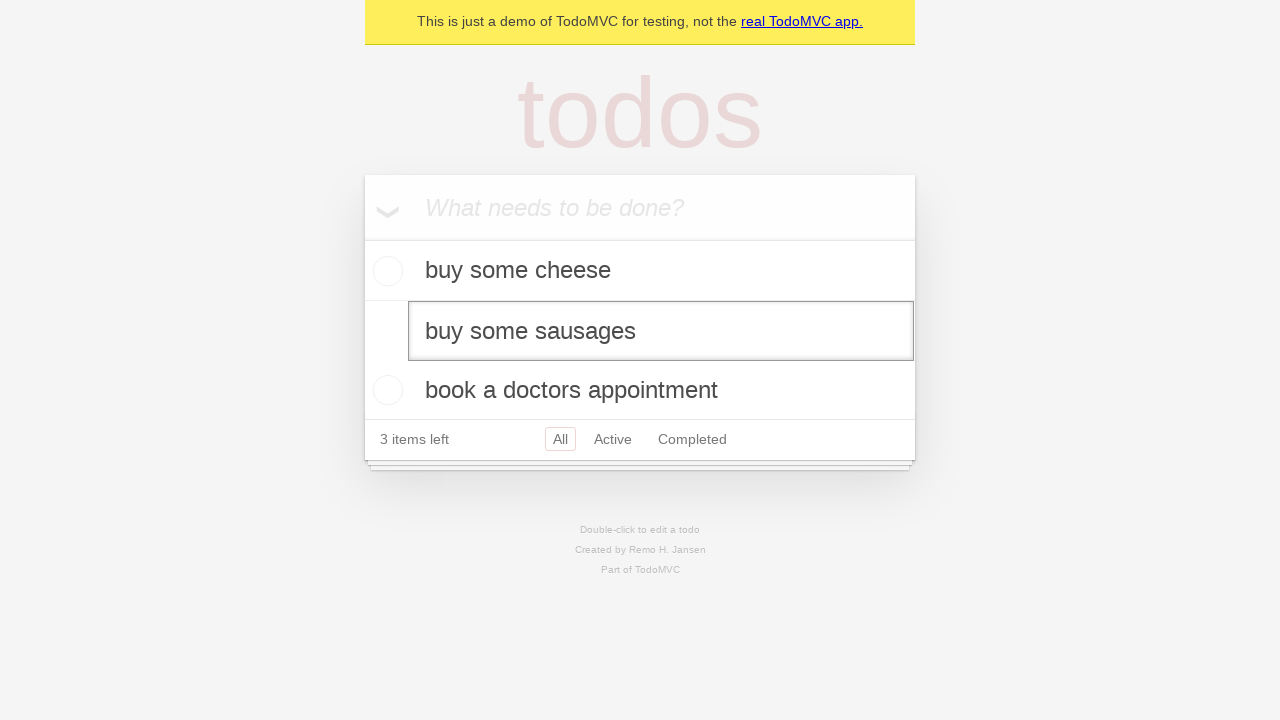

Pressed Escape key to cancel the edit on [data-testid='todo-item'] >> nth=1 >> internal:role=textbox[name="Edit"i]
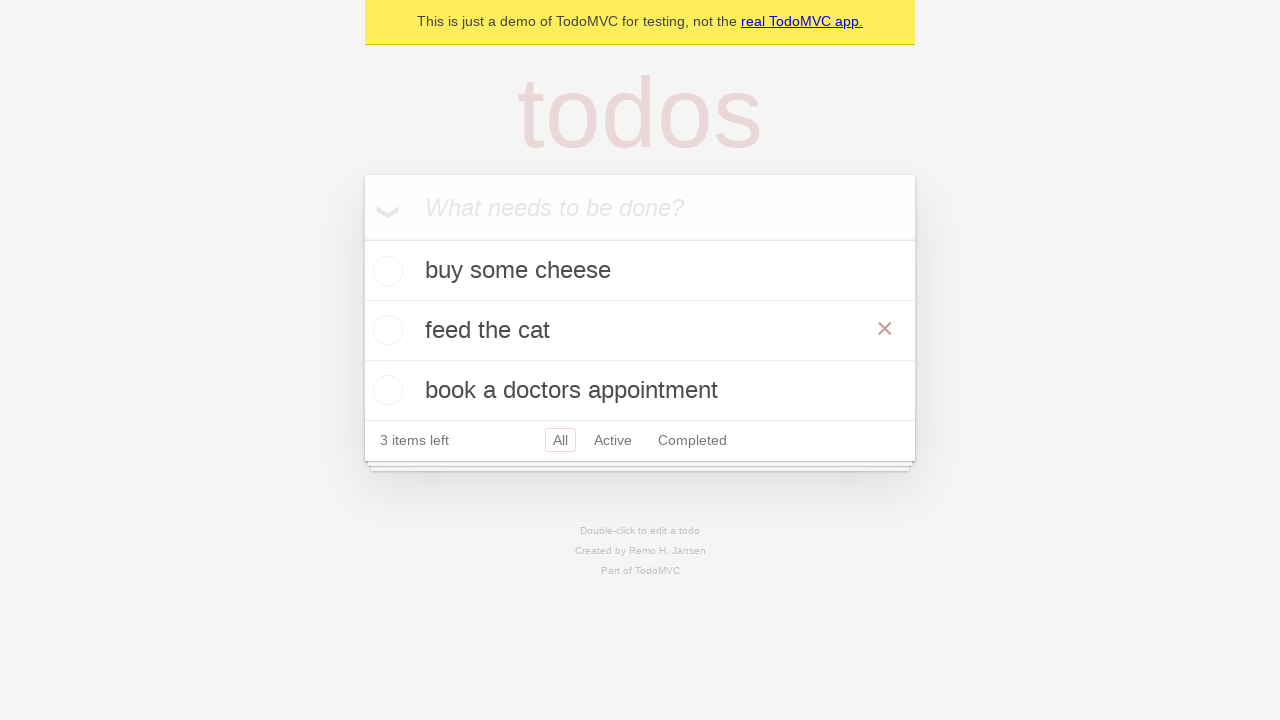

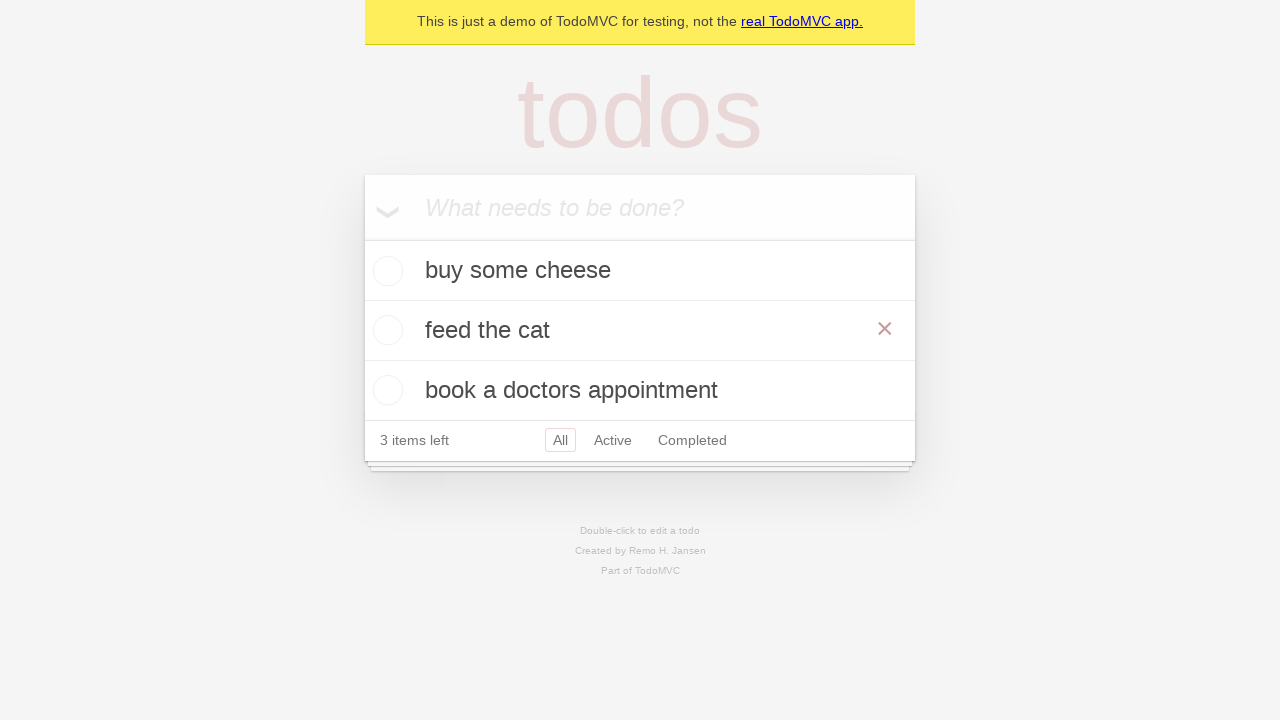